Tests GitHub's advanced search form by filling in search criteria (search term, owner, date, and language) and submitting the form to perform a repository search.

Starting URL: https://github.com/search/advanced

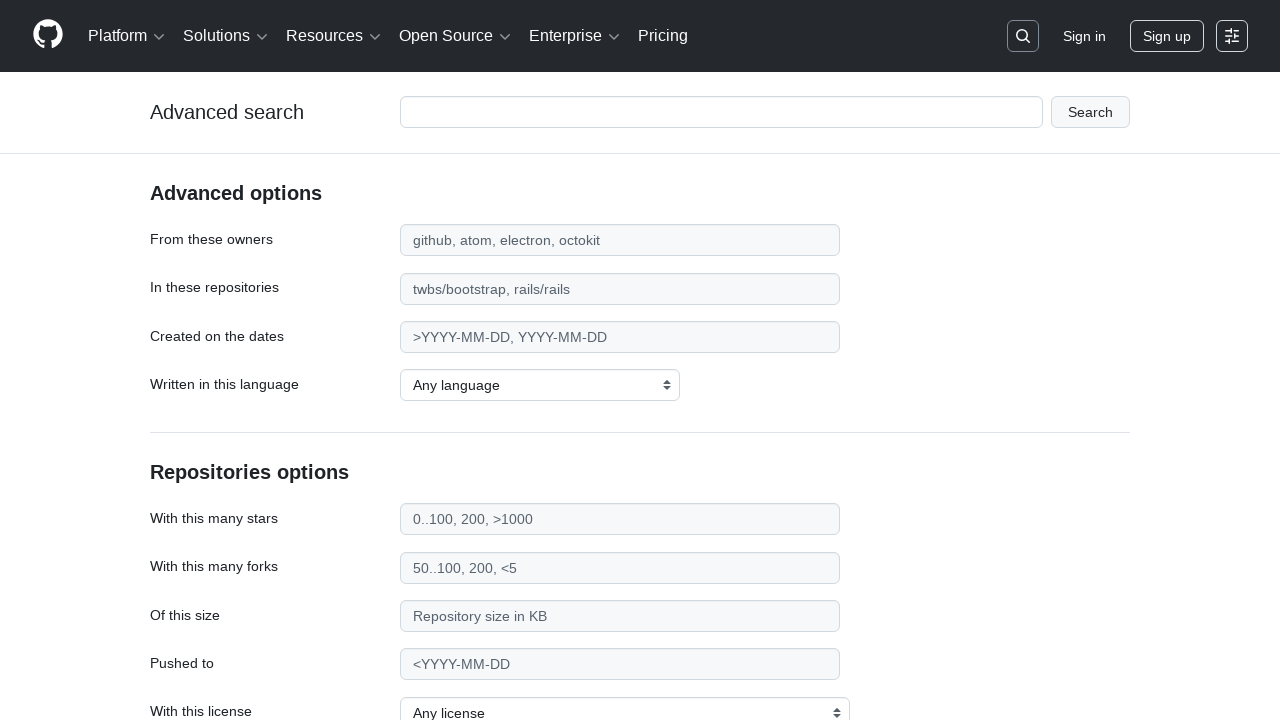

Filled search term field with 'playwright-automation' on #adv_code_search input.js-advanced-search-input
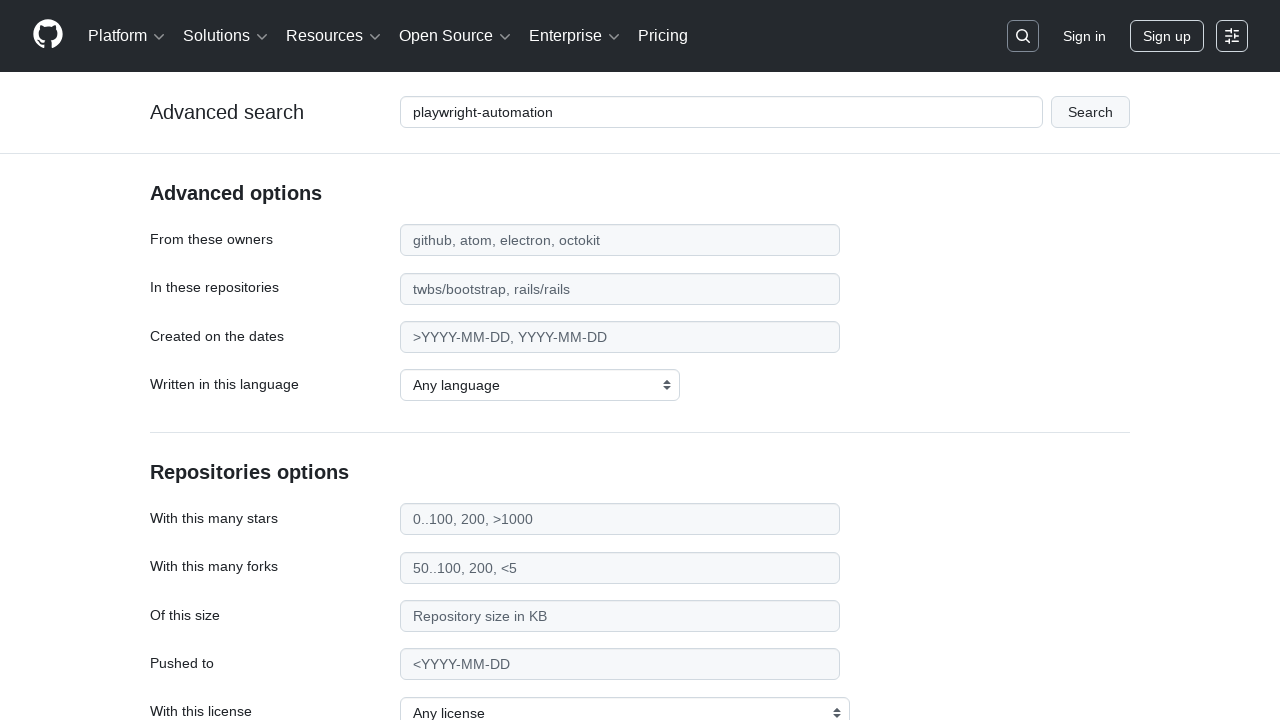

Filled repository owner field with 'microsoft' on #search_from
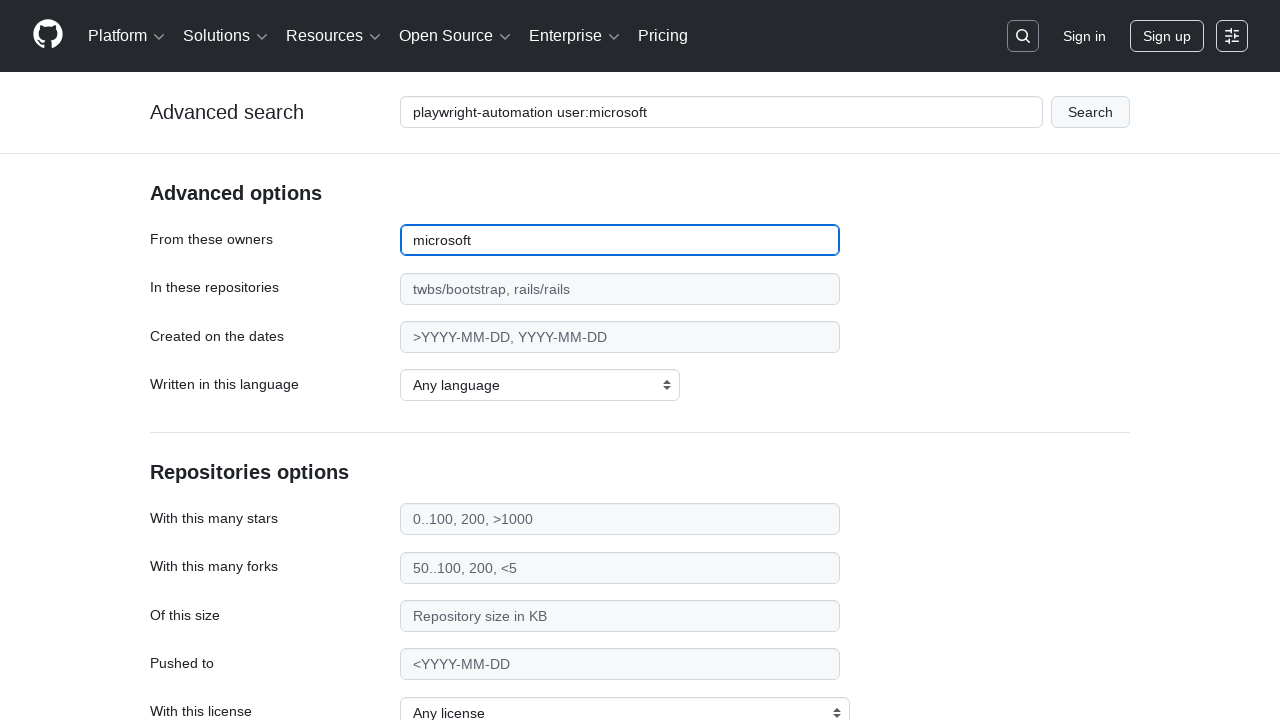

Filled date field with '>2020' to filter repositories after 2020 on #search_date
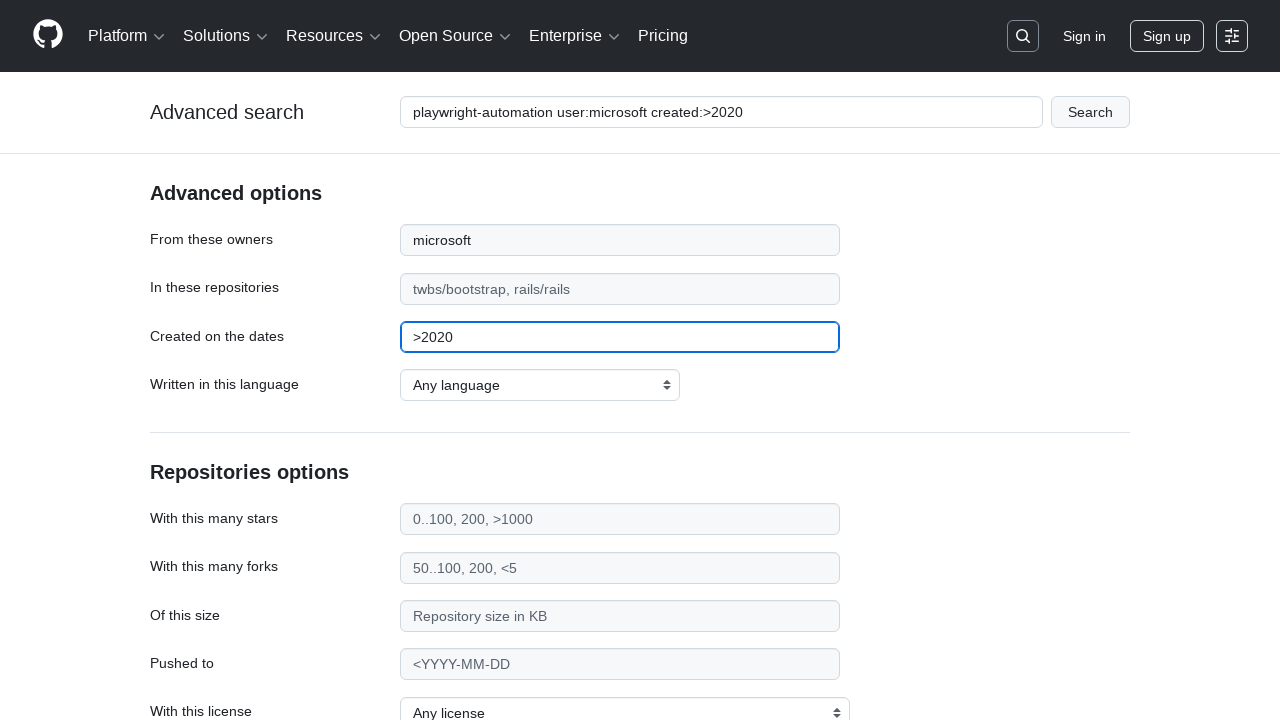

Selected TypeScript as the programming language on select#search_language
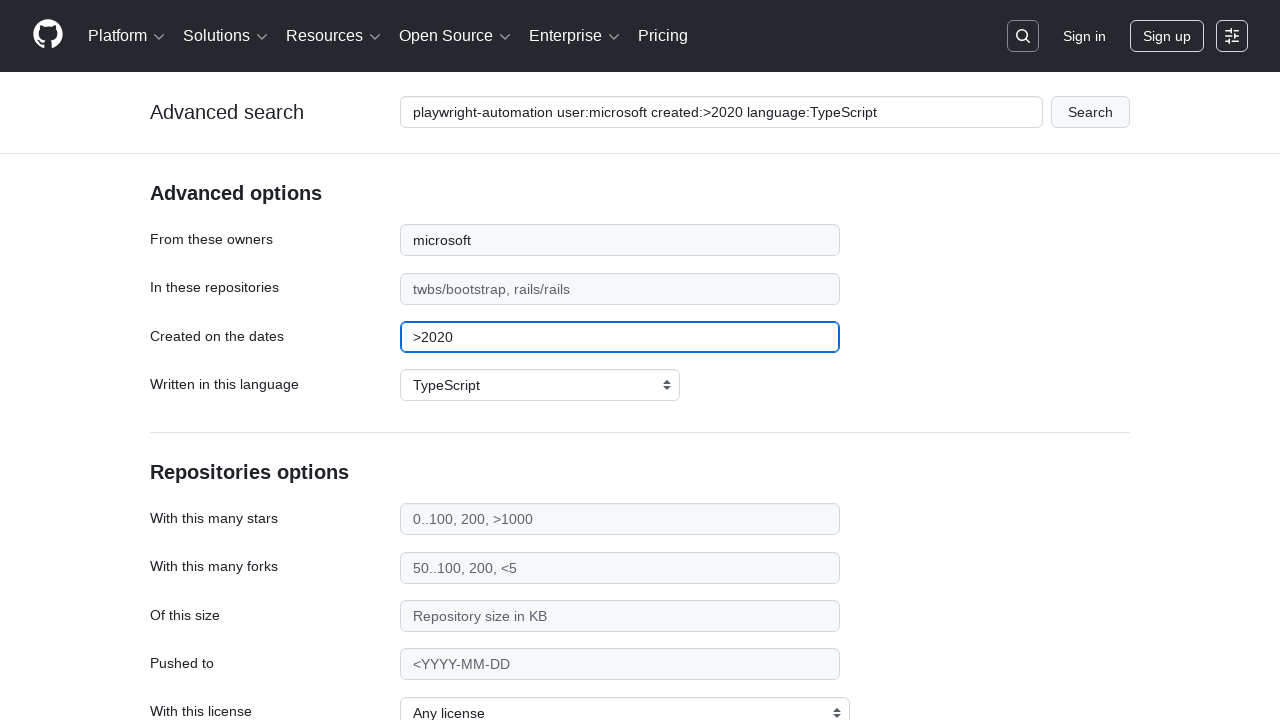

Clicked submit button to execute the advanced search at (1090, 112) on #adv_code_search button[type="submit"]
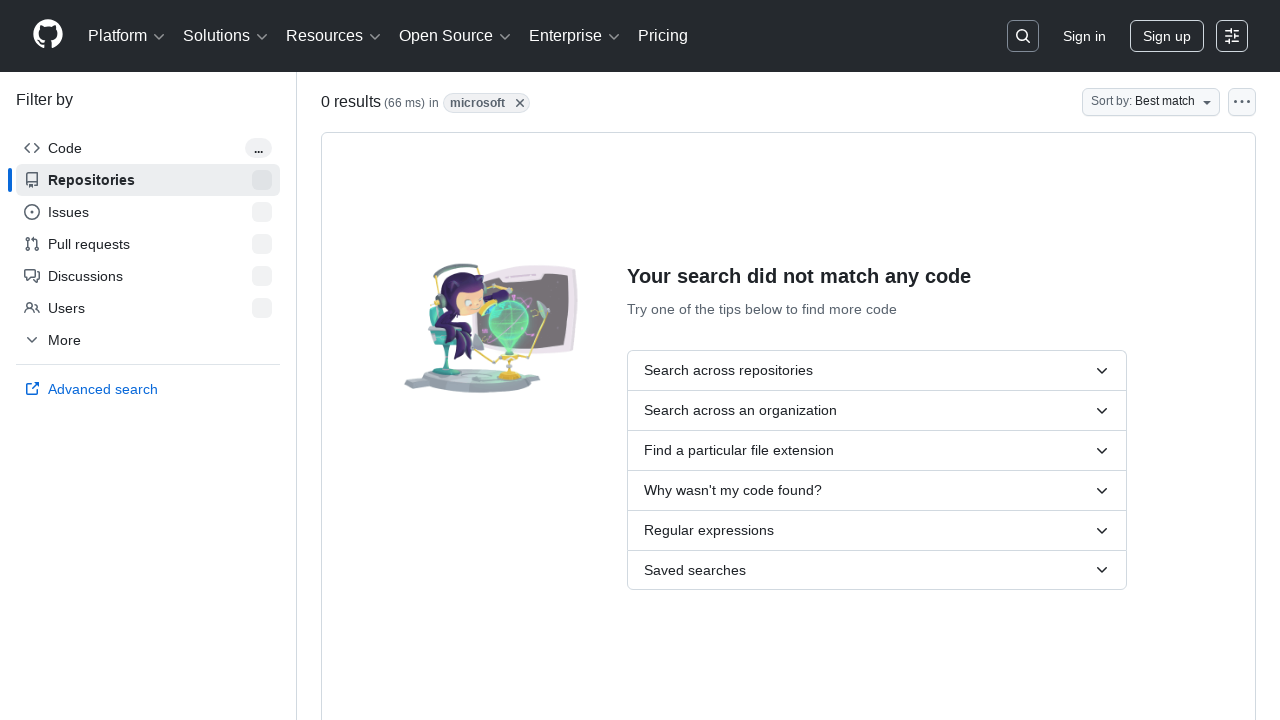

Search results page loaded successfully
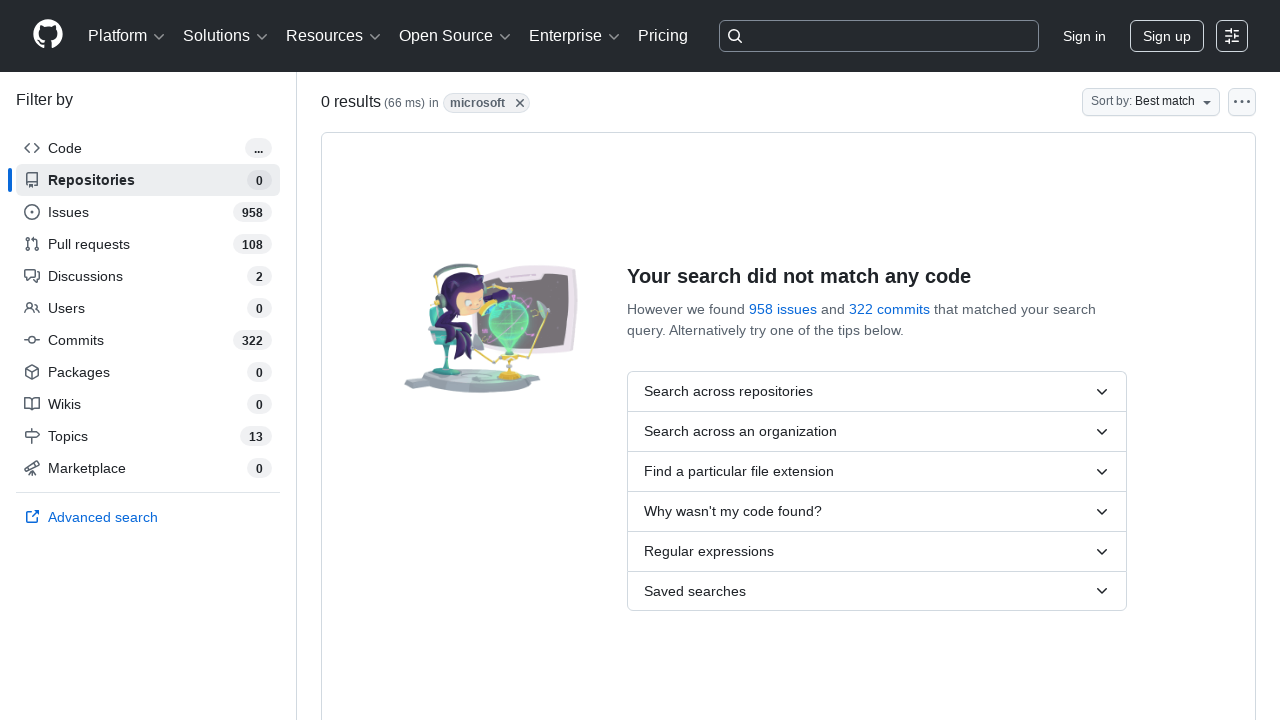

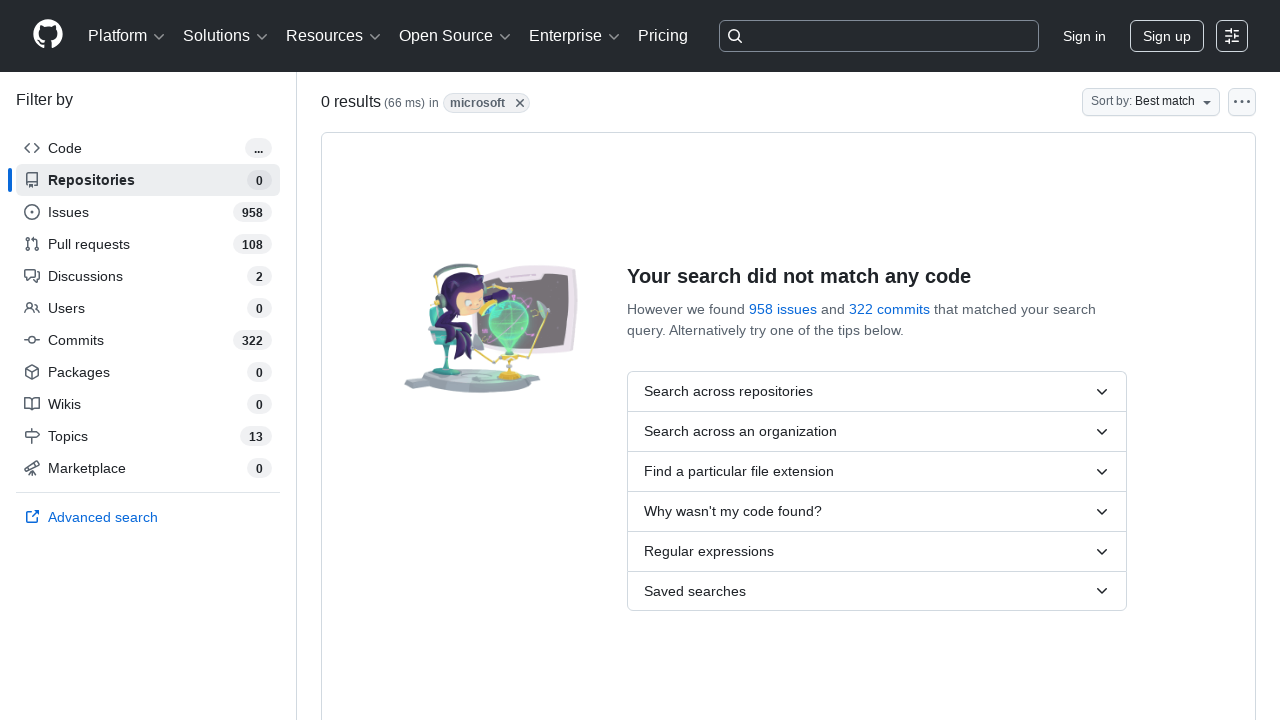